Tests file upload functionality by selecting a file using the file input element on a file upload demo page

Starting URL: https://the-internet.herokuapp.com/upload

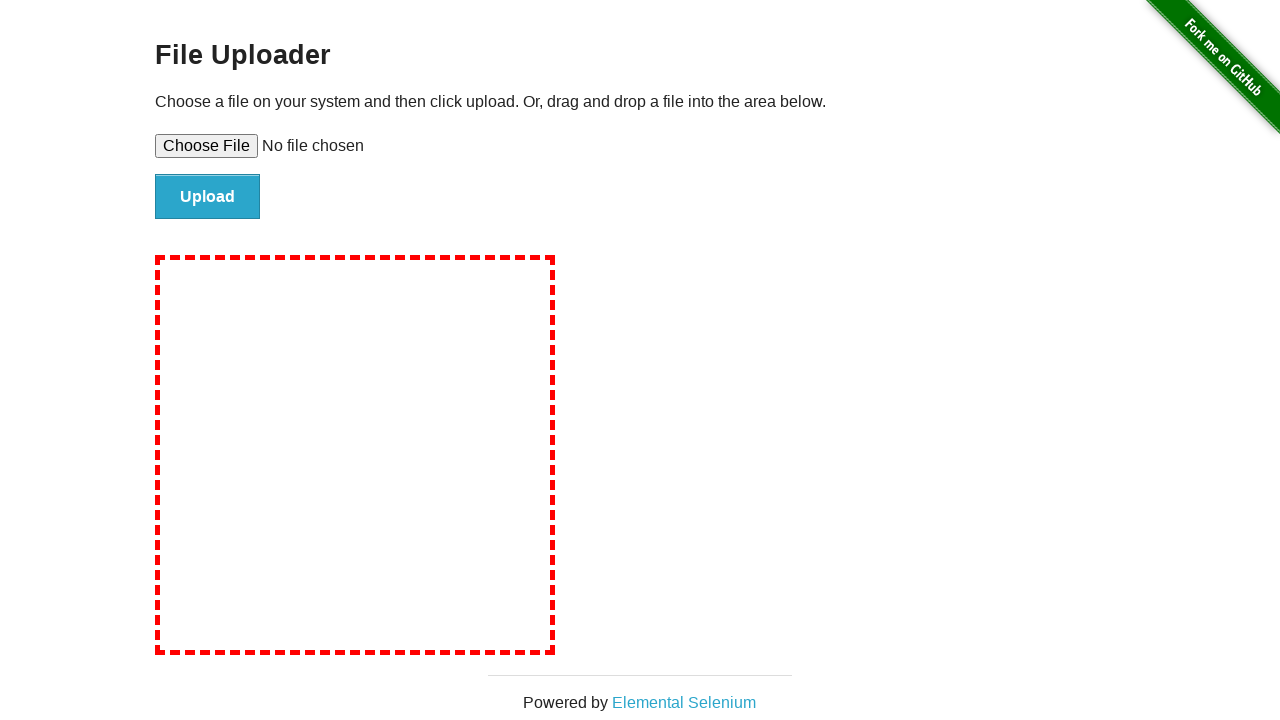

Created temporary test file with content
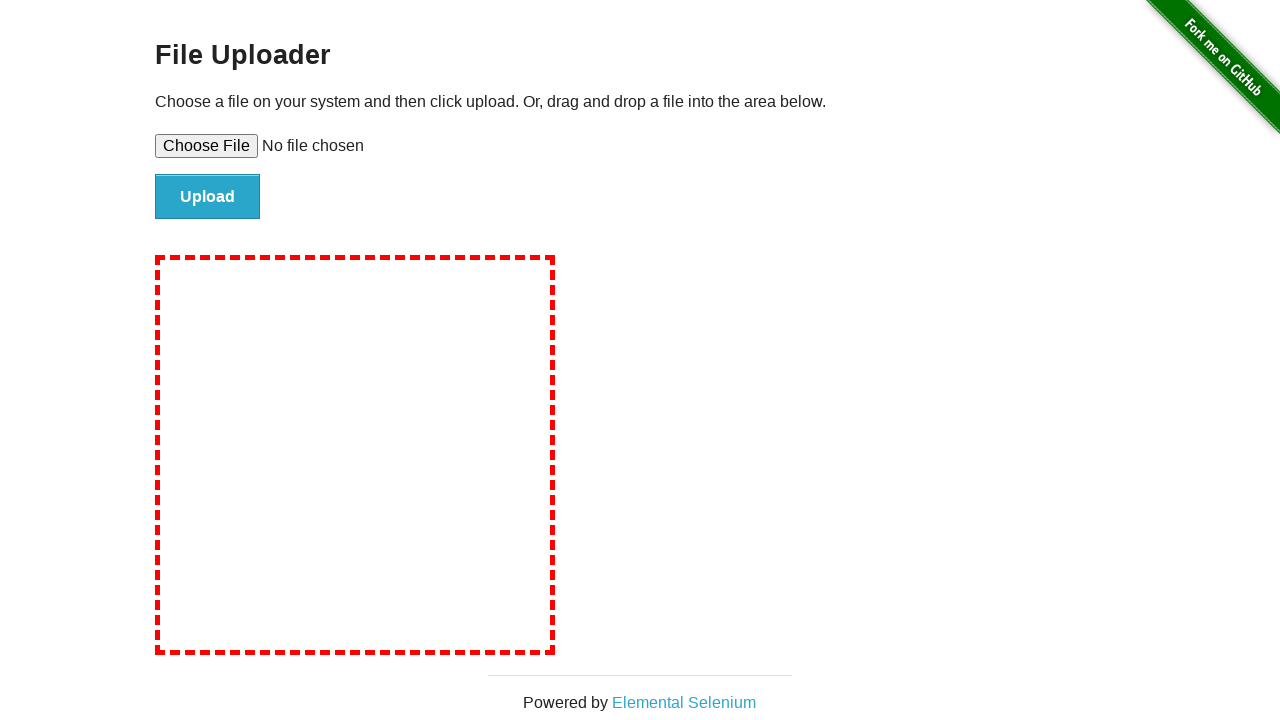

Selected temporary file for upload using file input element
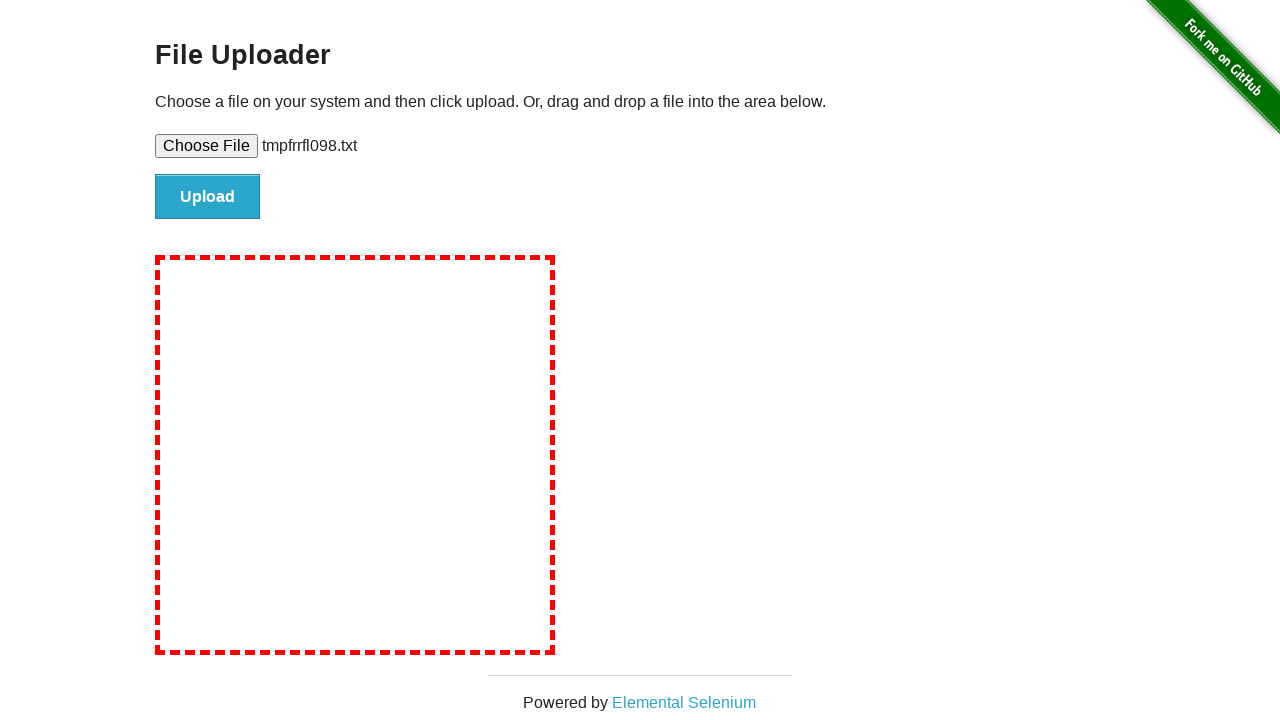

Clicked upload button to submit file at (208, 197) on #file-submit
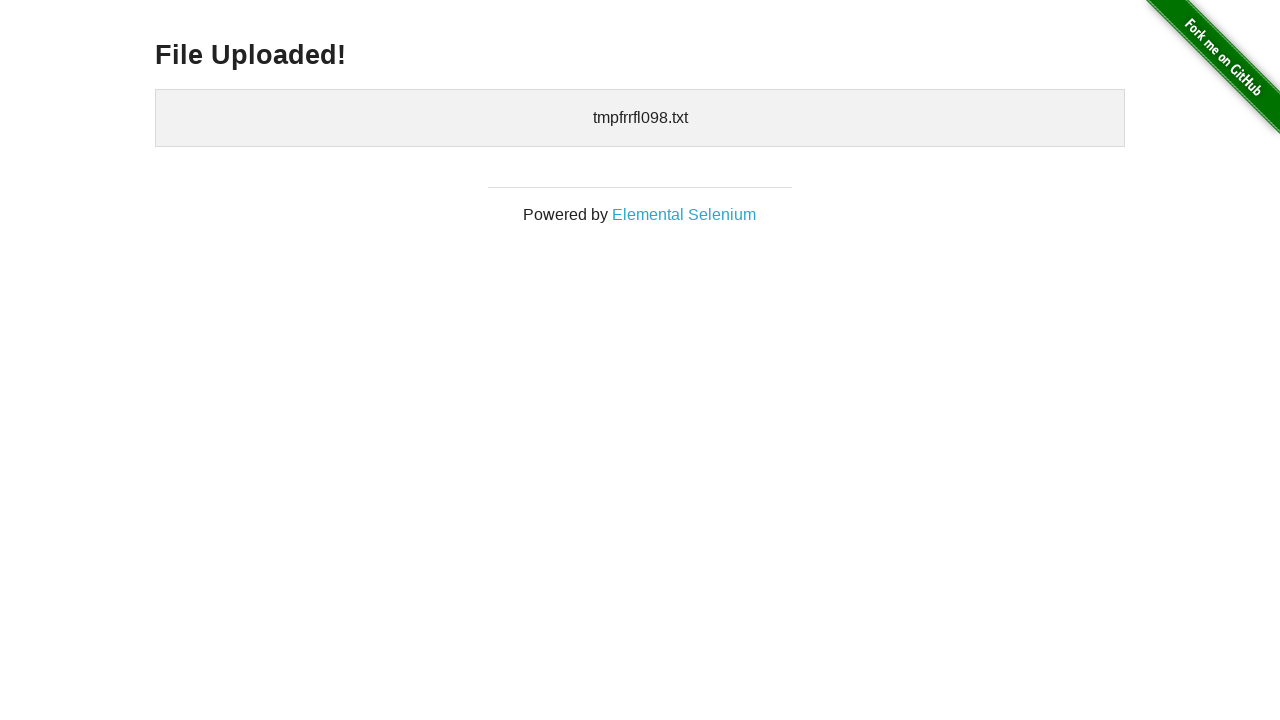

Upload confirmation page loaded
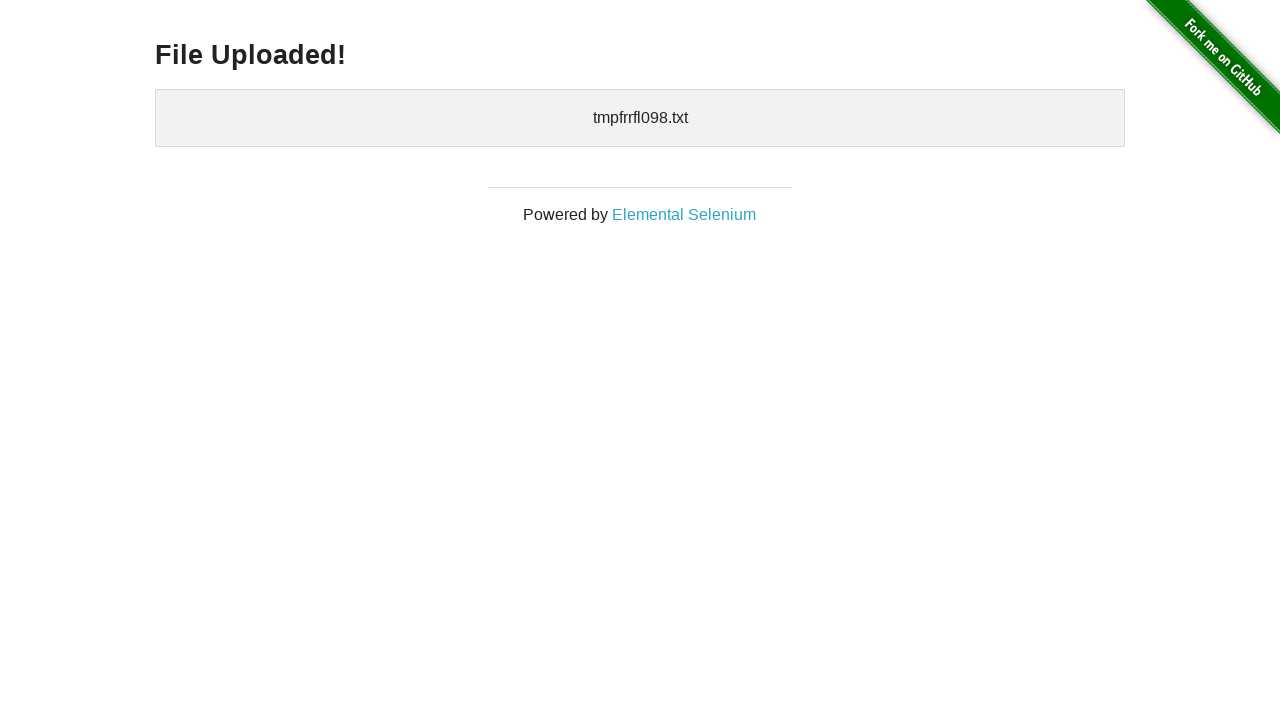

Cleaned up temporary test file
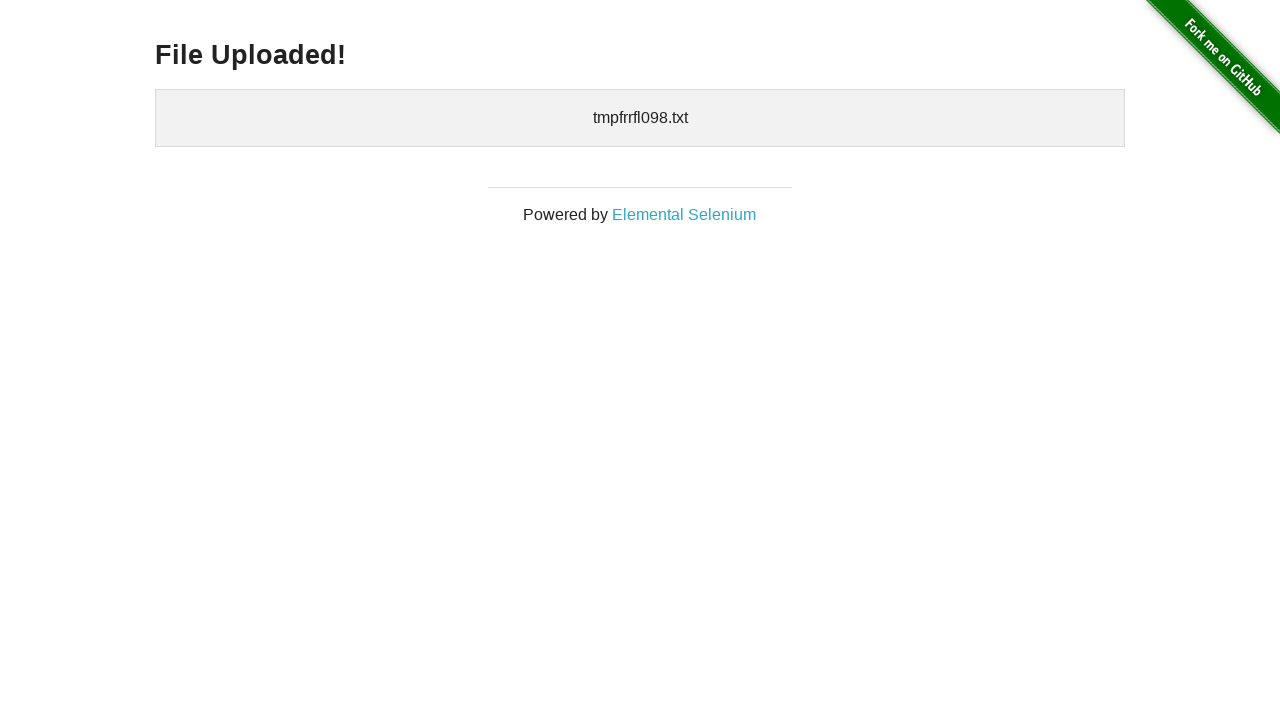

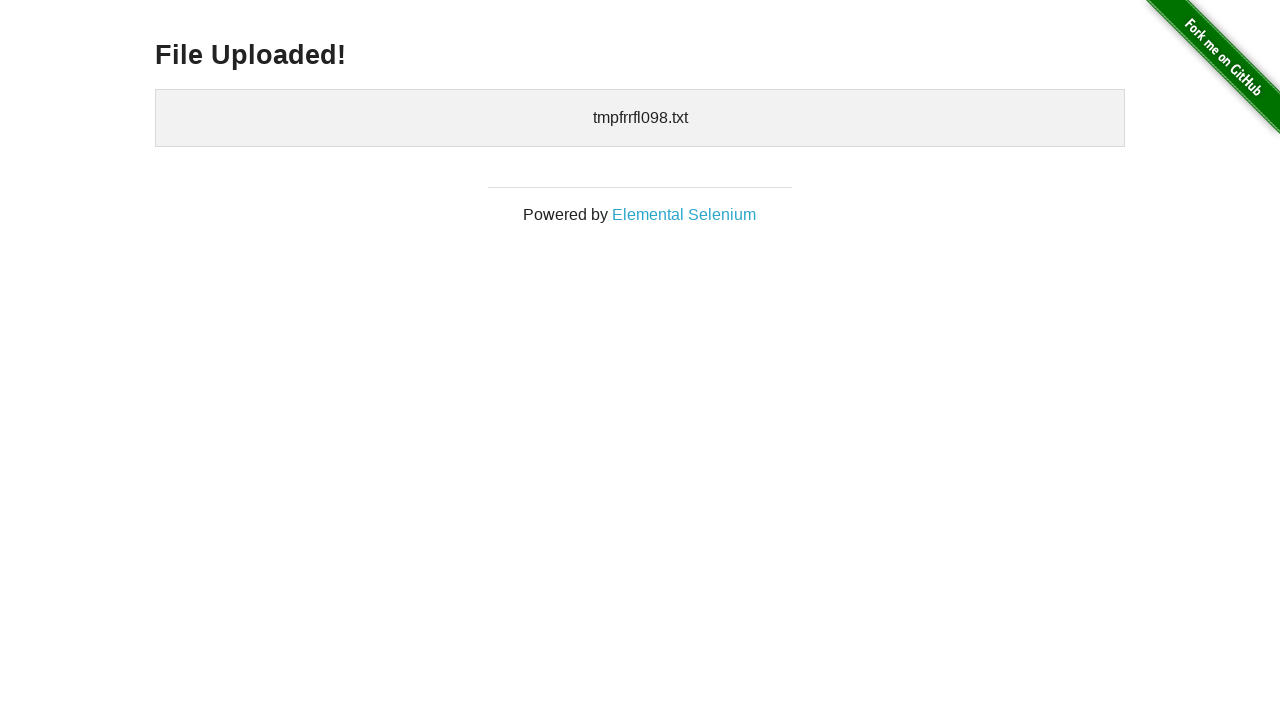